Tests TodoMVC Vue.js application by adding 3 todo items, marking the second one as completed, and verifying the remaining items count

Starting URL: http://todomvc.com/examples/vue/dist

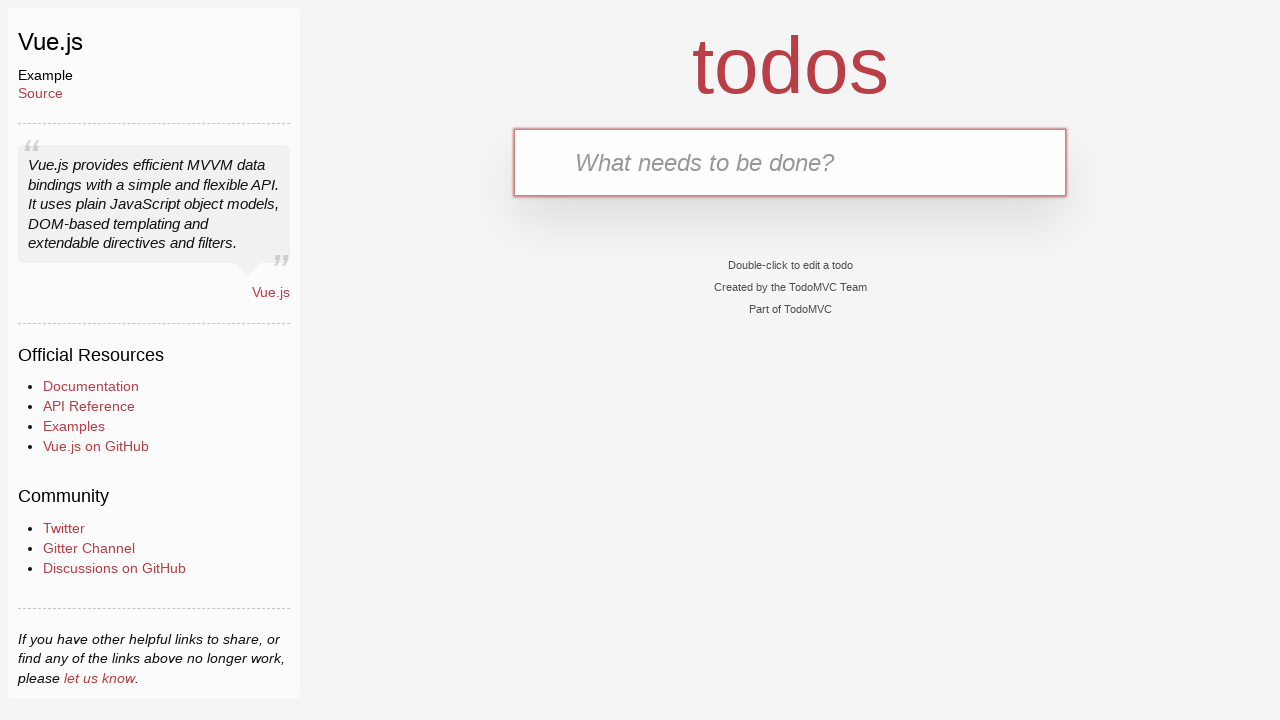

Filled first todo item 'Buy groceries' in input field on .new-todo
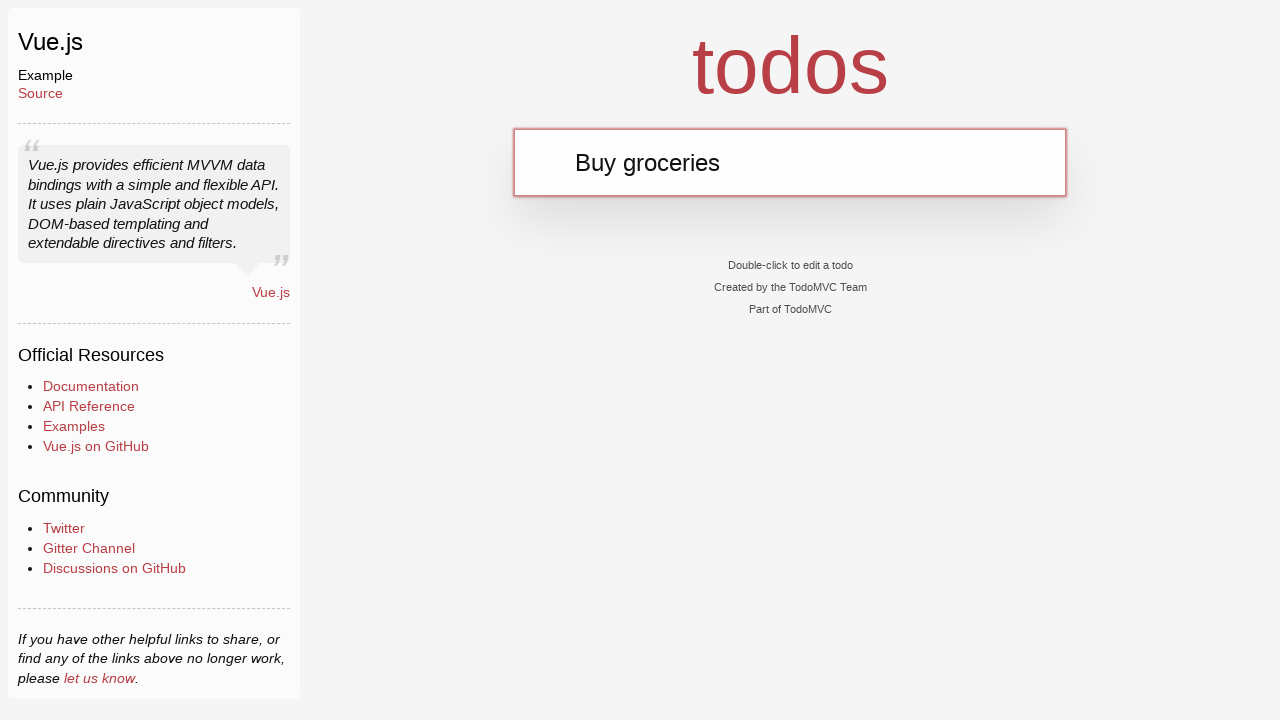

Pressed Enter to add first todo item on .new-todo
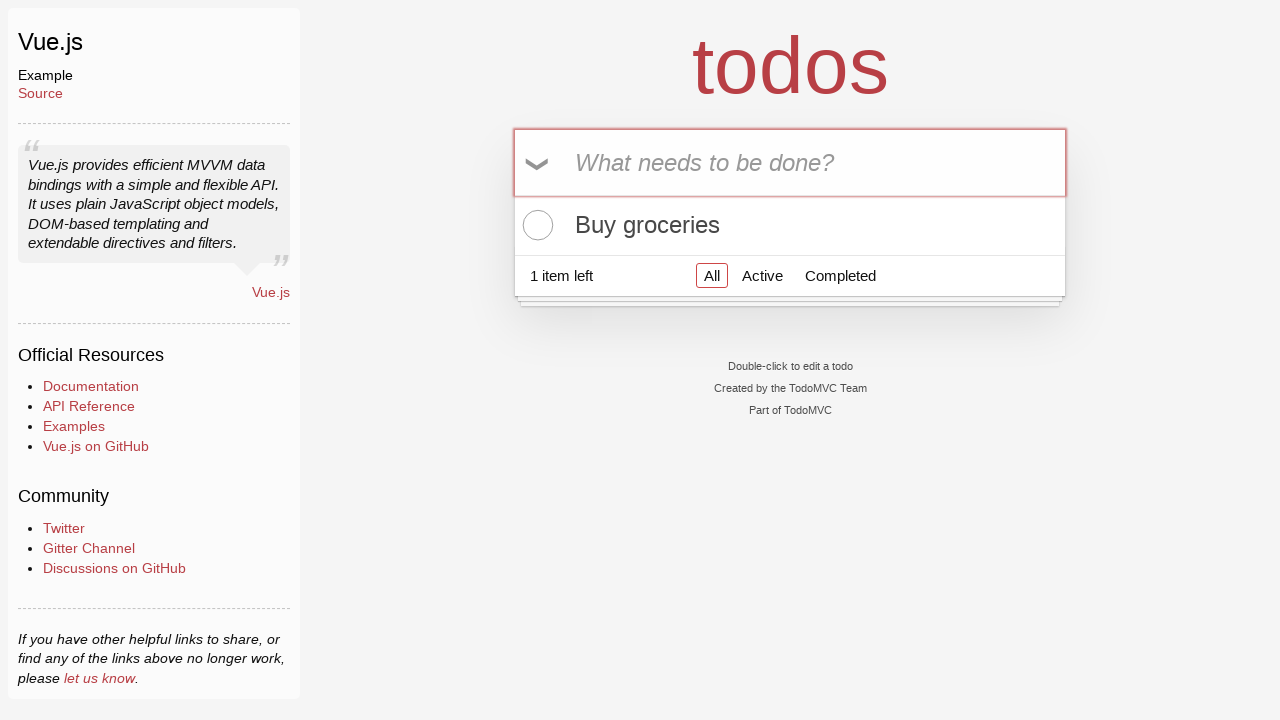

Filled second todo item 'Walk the dog' in input field on .new-todo
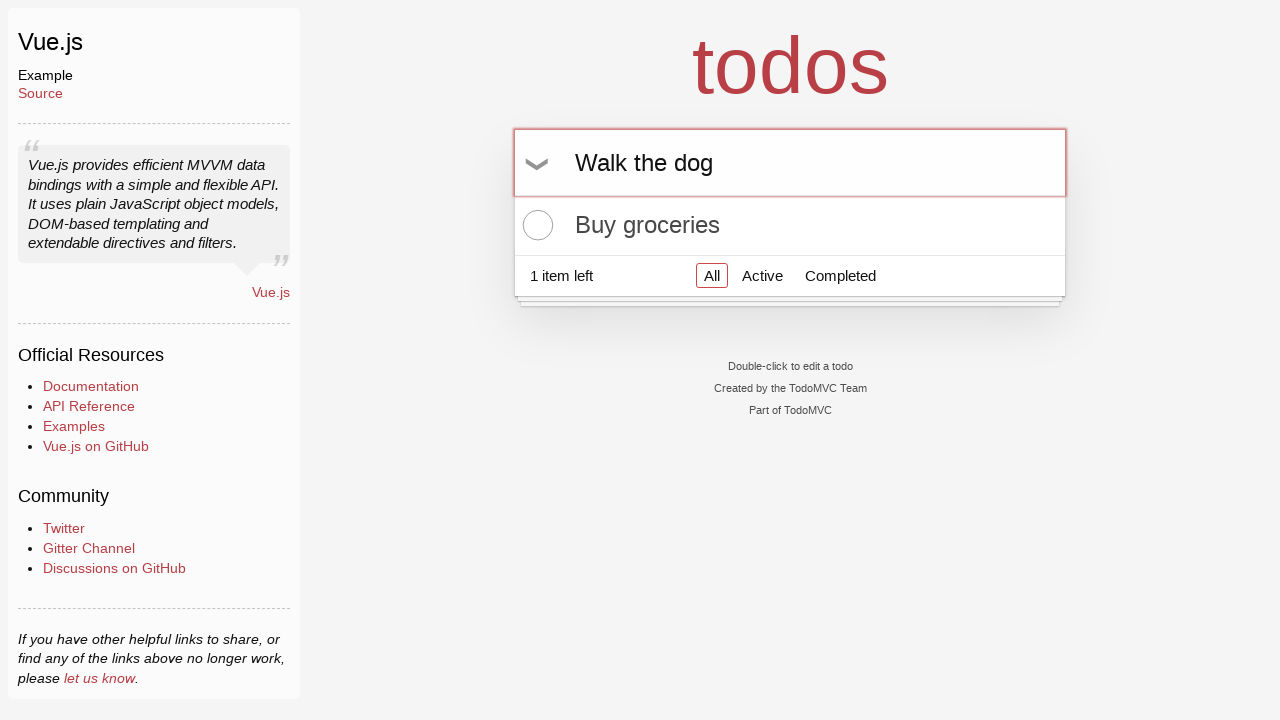

Pressed Enter to add second todo item on .new-todo
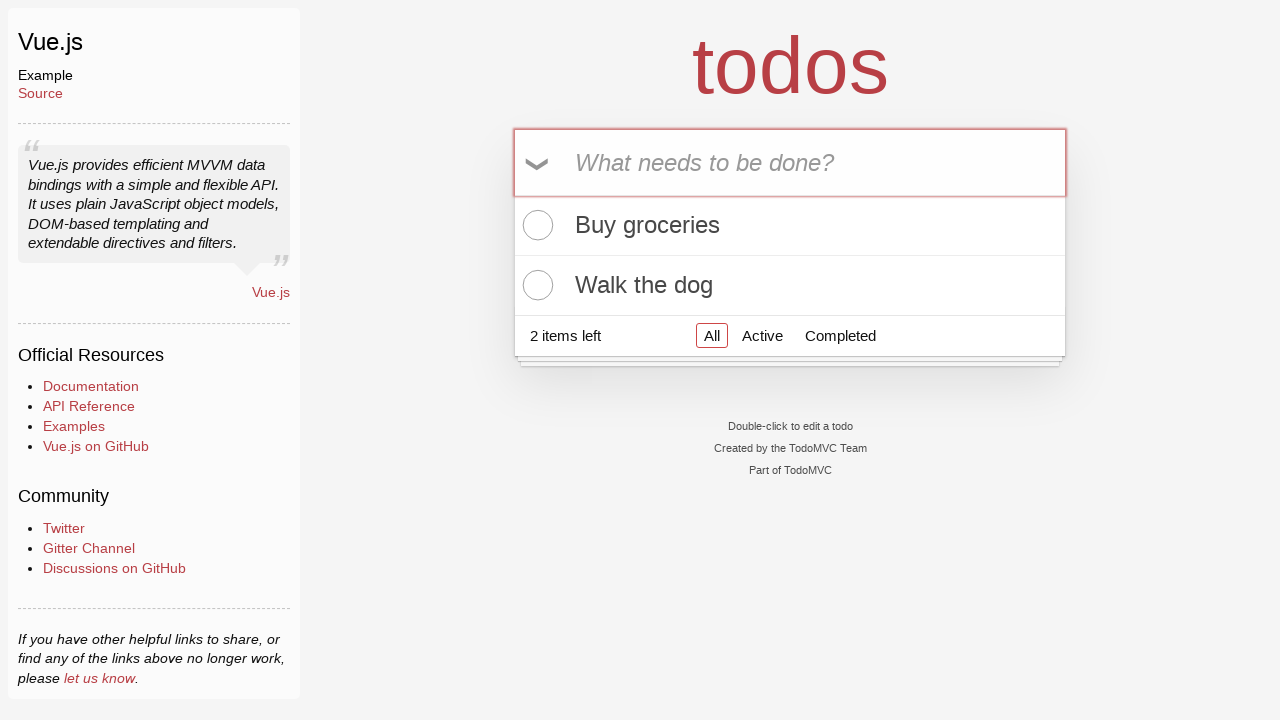

Filled third todo item 'Read a book' in input field on .new-todo
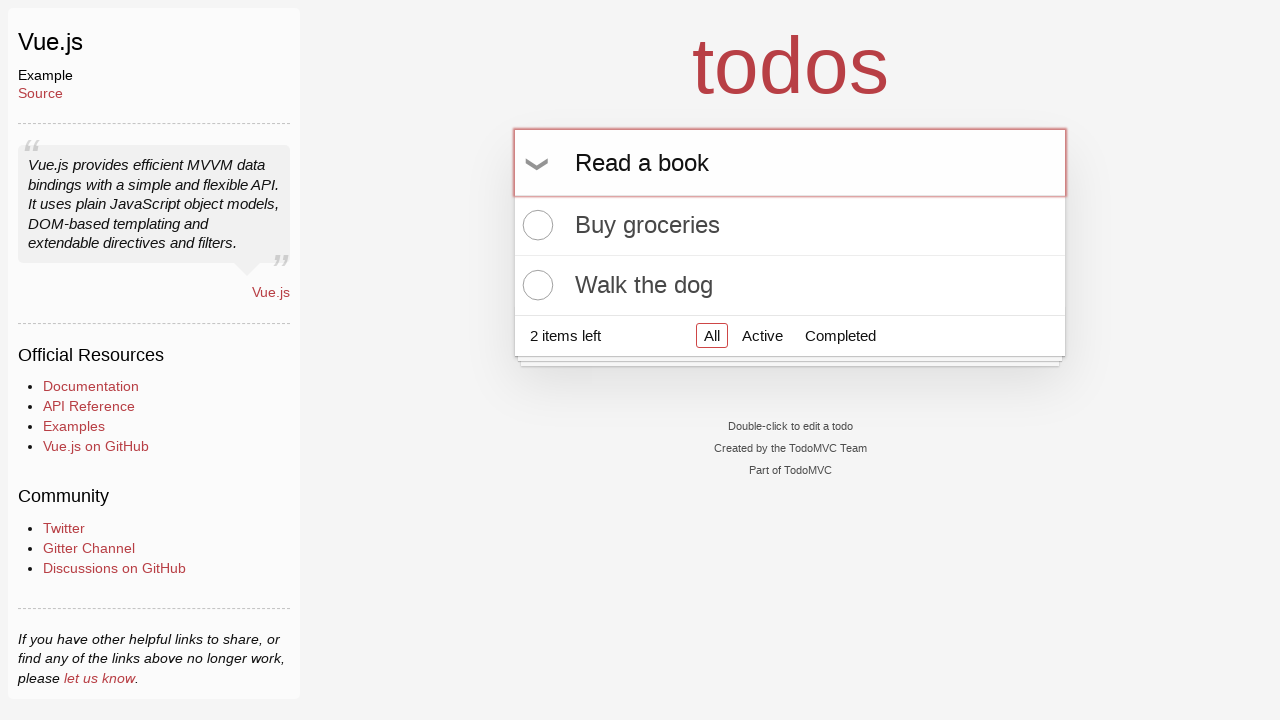

Pressed Enter to add third todo item on .new-todo
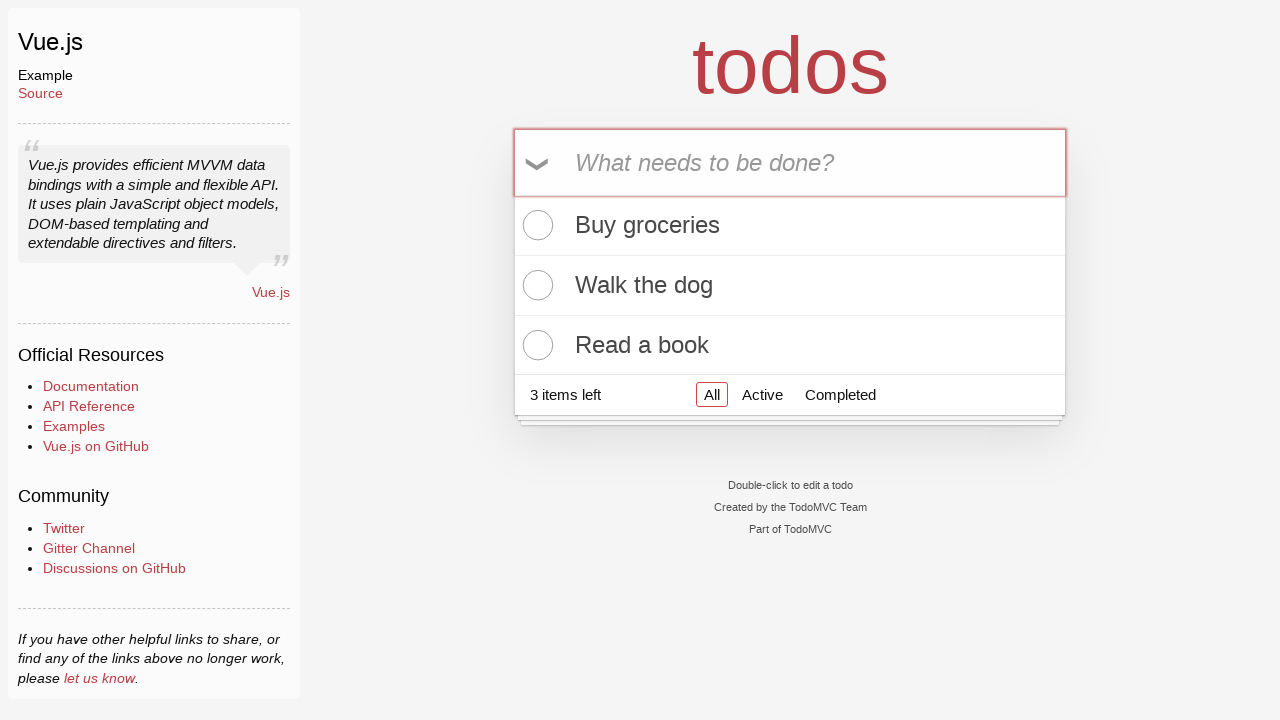

Clicked toggle checkbox to mark second todo item as completed at (535, 285) on .todo-list li:nth-child(2) .toggle
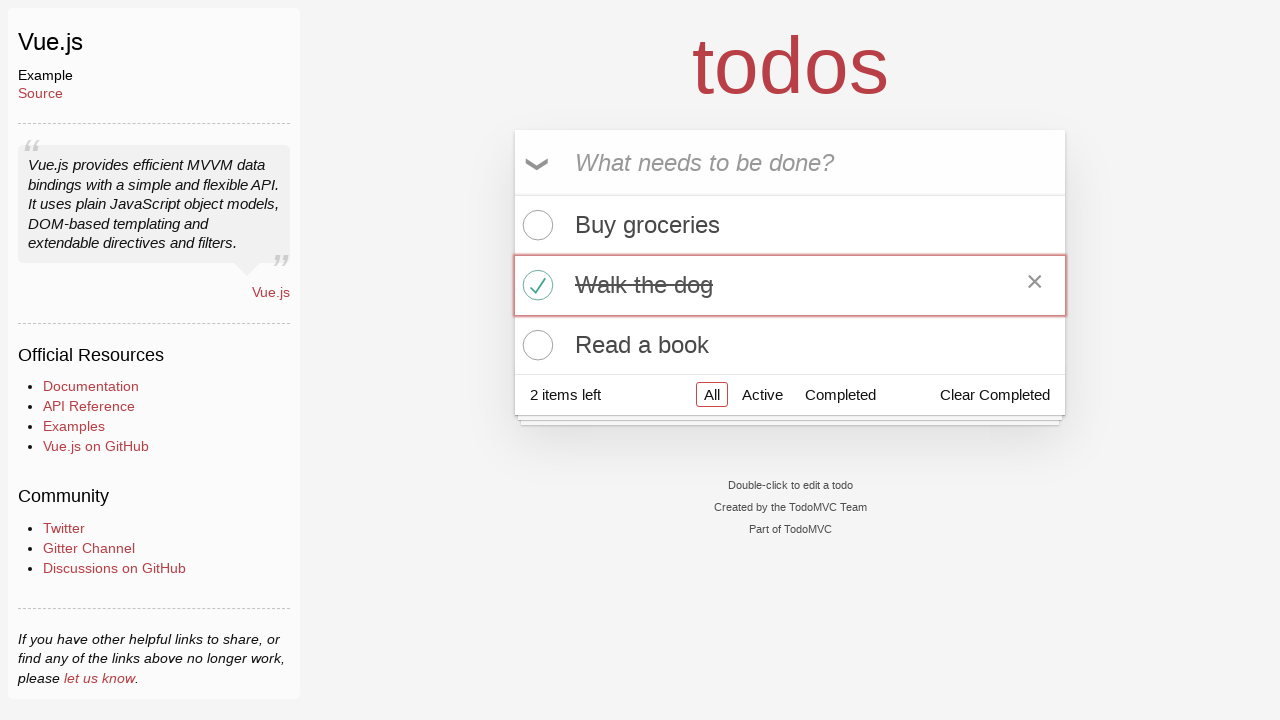

Waited for todo count to be visible
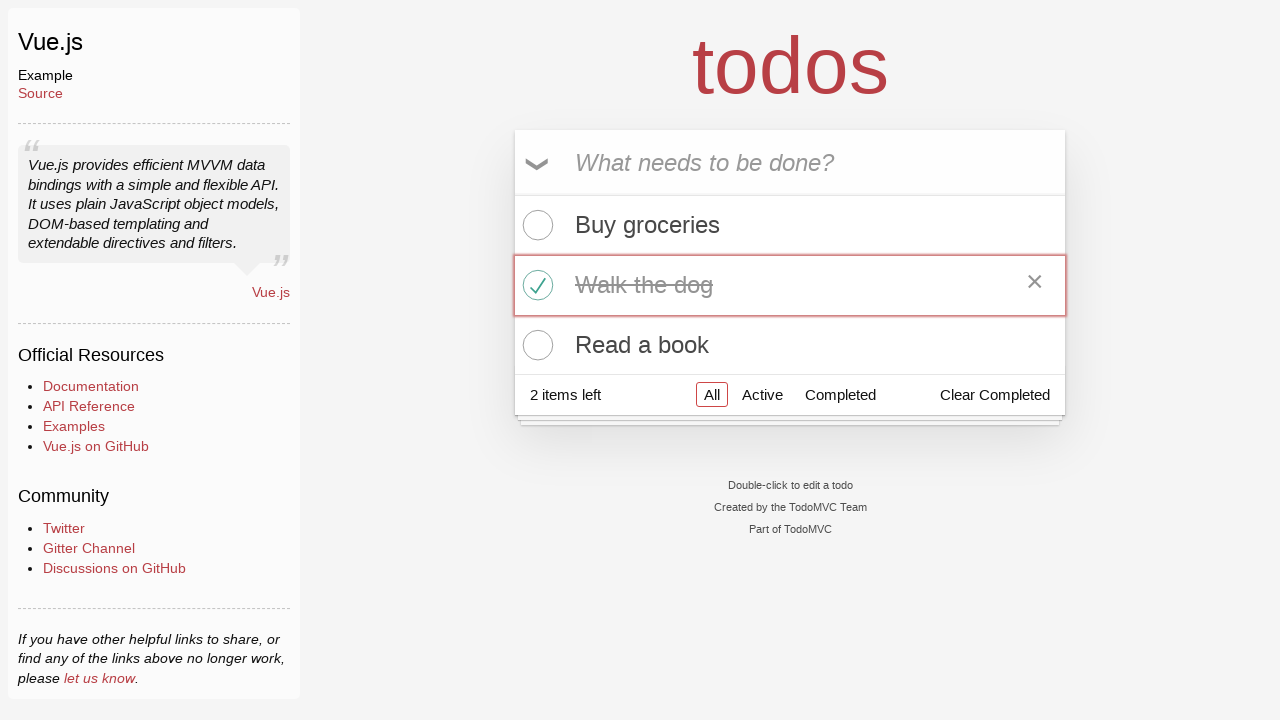

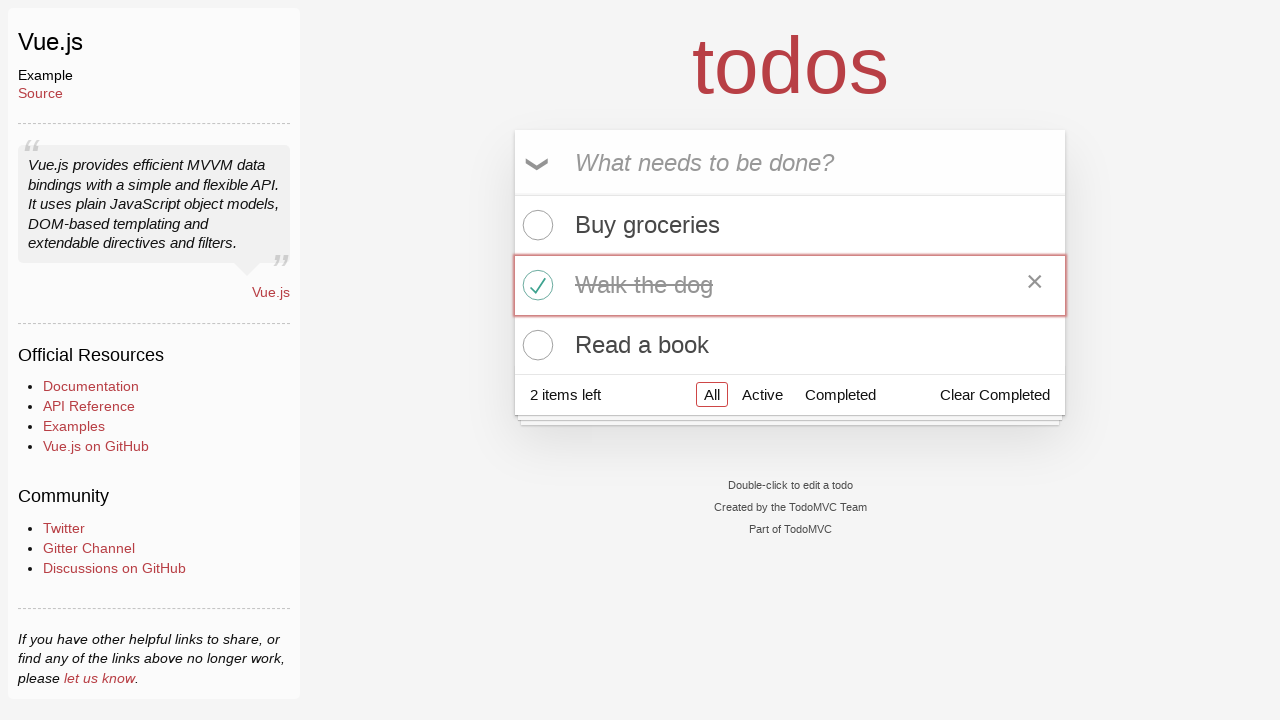